Tests JavaScript alert handling by clicking the "Click for JS Alert" button and accepting the alert dialog that appears

Starting URL: https://the-internet.herokuapp.com/javascript_alerts

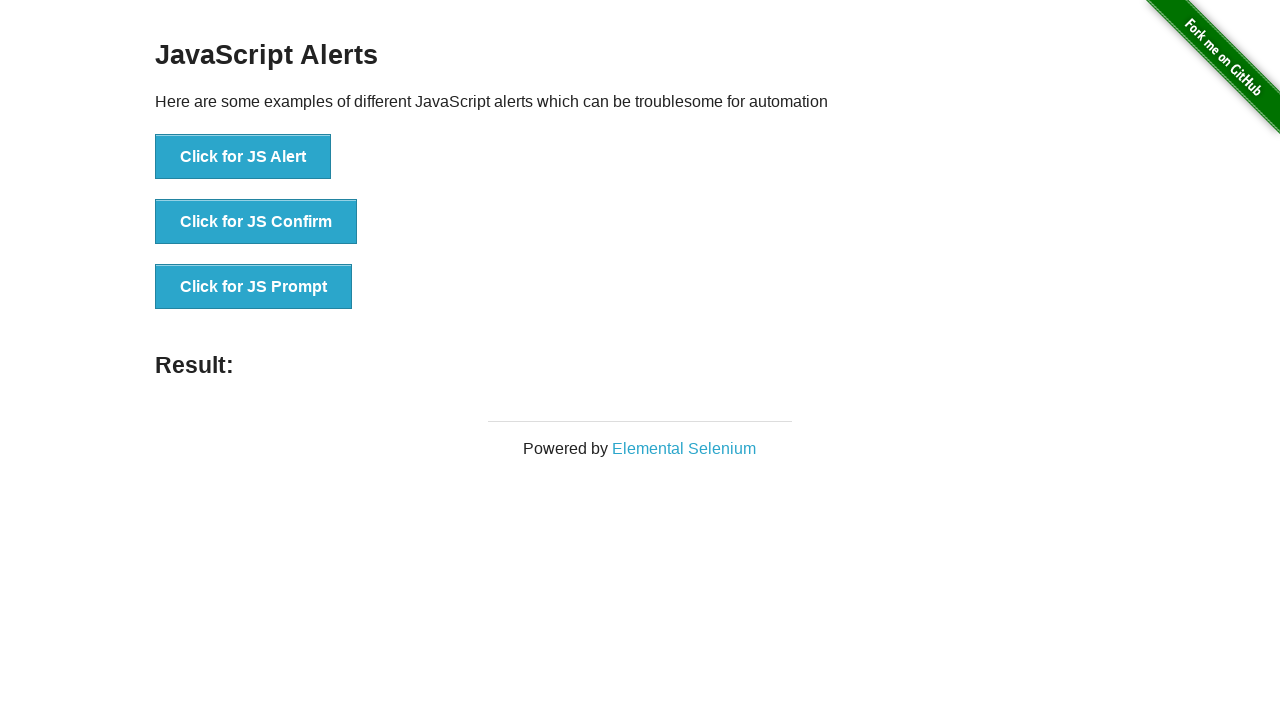

Set up dialog handler to automatically accept alerts
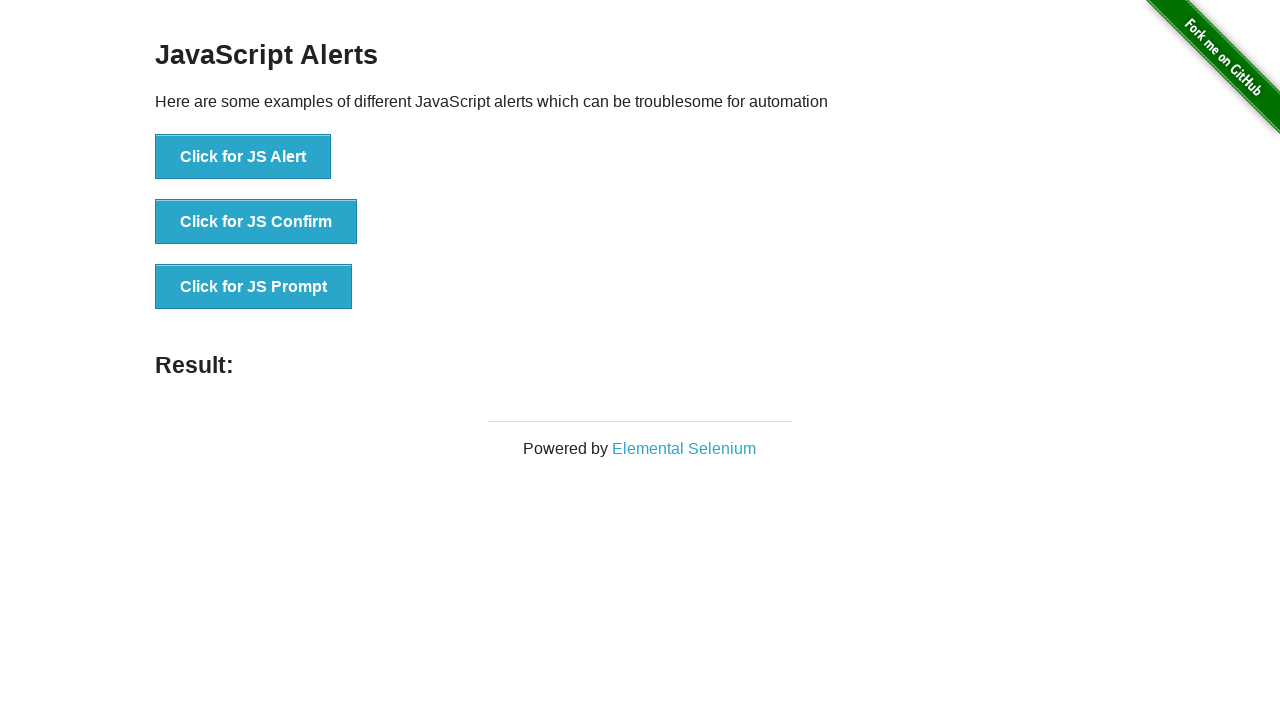

Clicked the 'Click for JS Alert' button to trigger JavaScript alert at (243, 157) on xpath=//*[text()='Click for JS Alert']
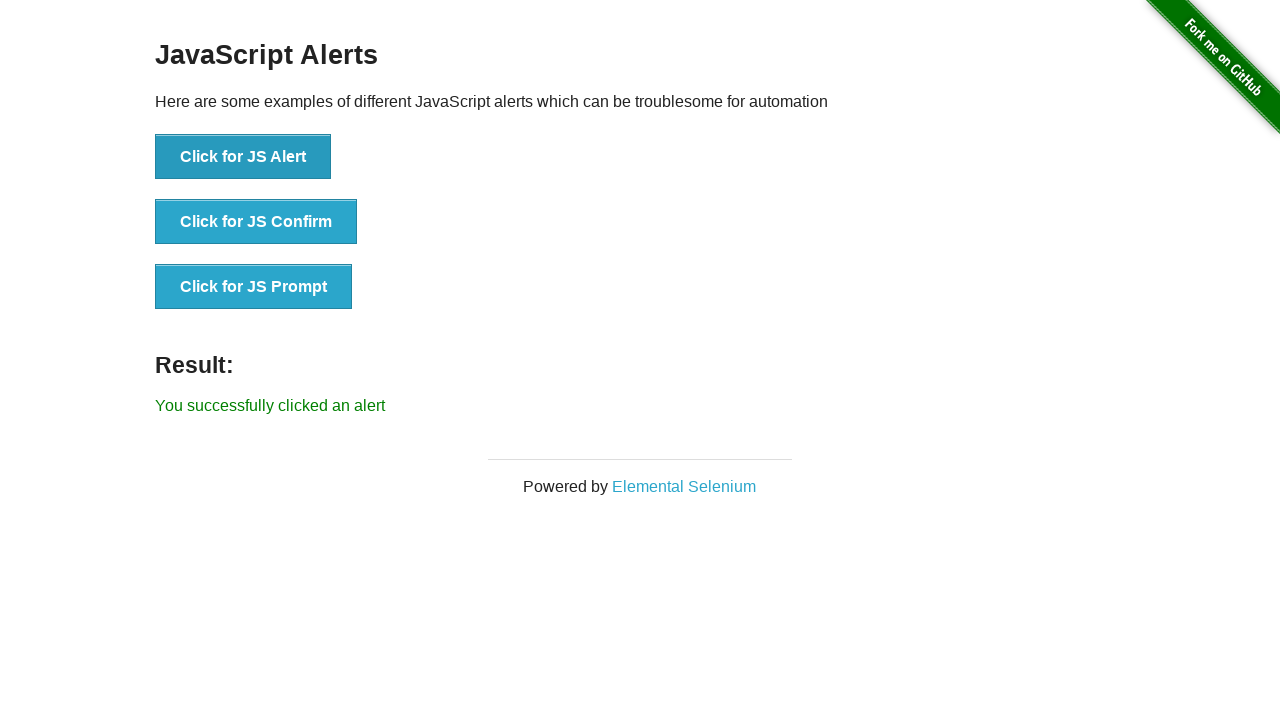

Alert dialog was accepted and page stabilized
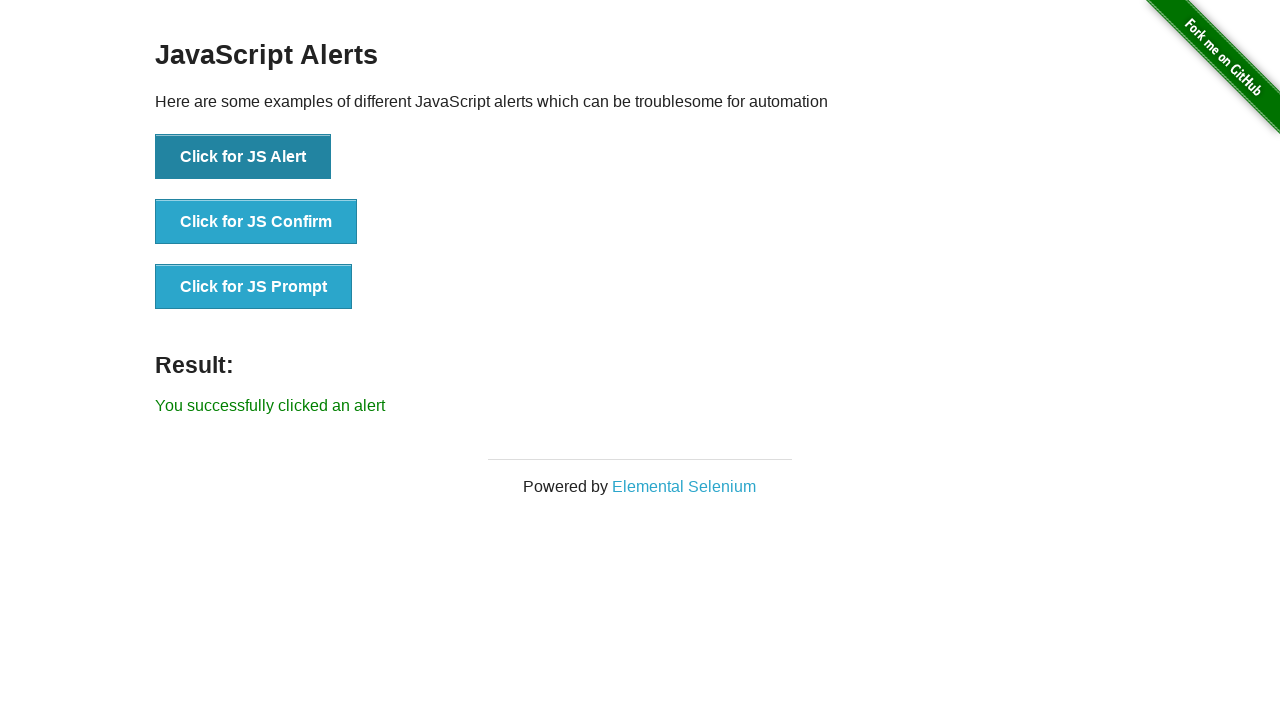

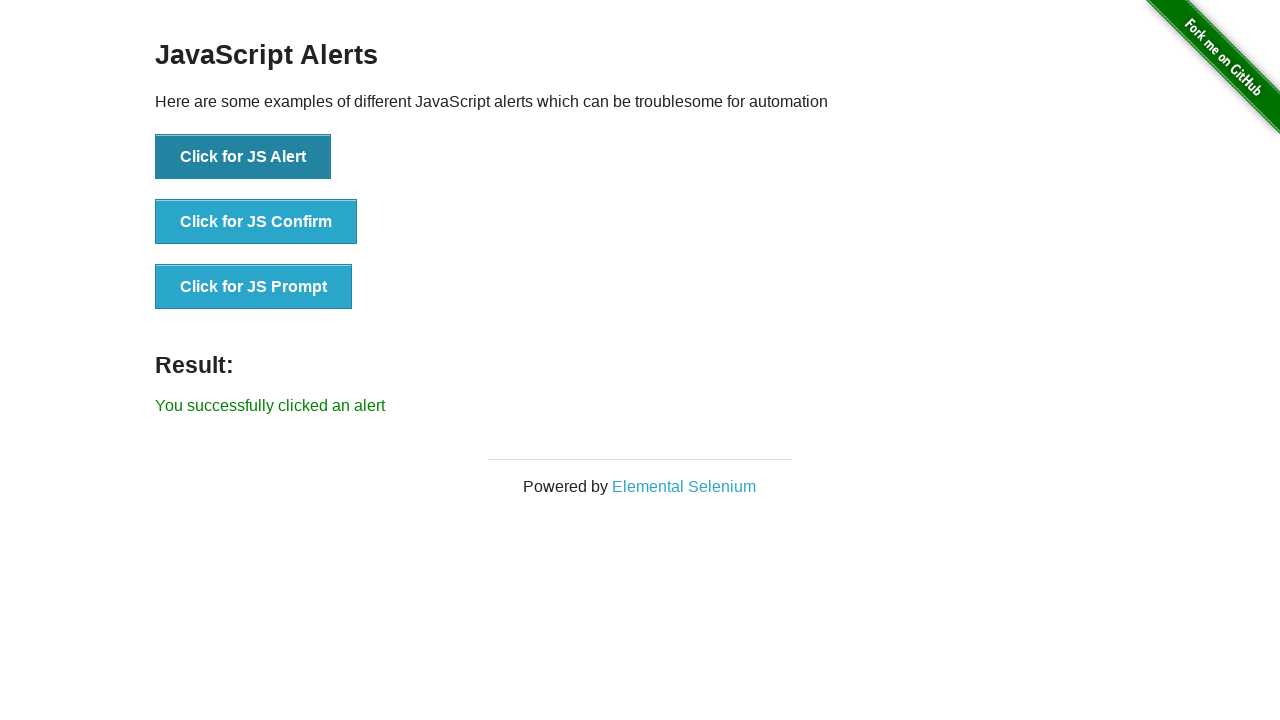